Tests jQuery UI selectable widget by clicking on multiple list items within an iframe

Starting URL: https://jqueryui.com/selectable/

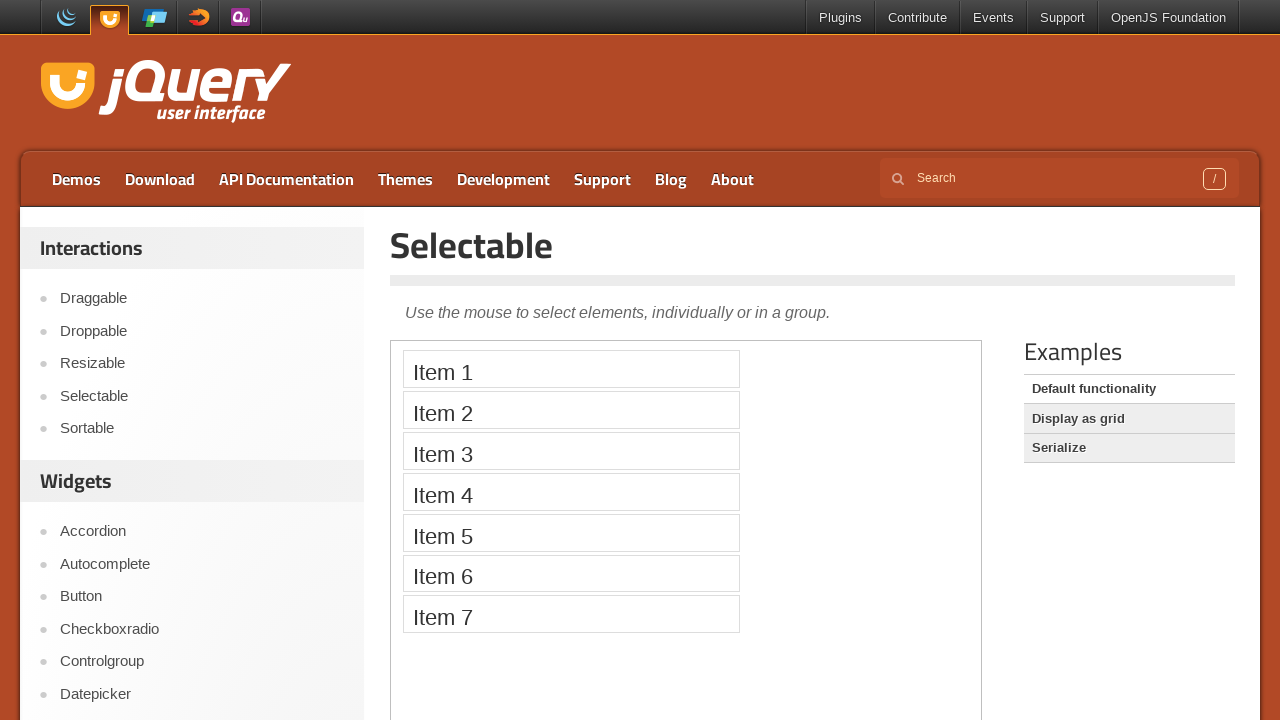

Located the iframe containing the selectable widget
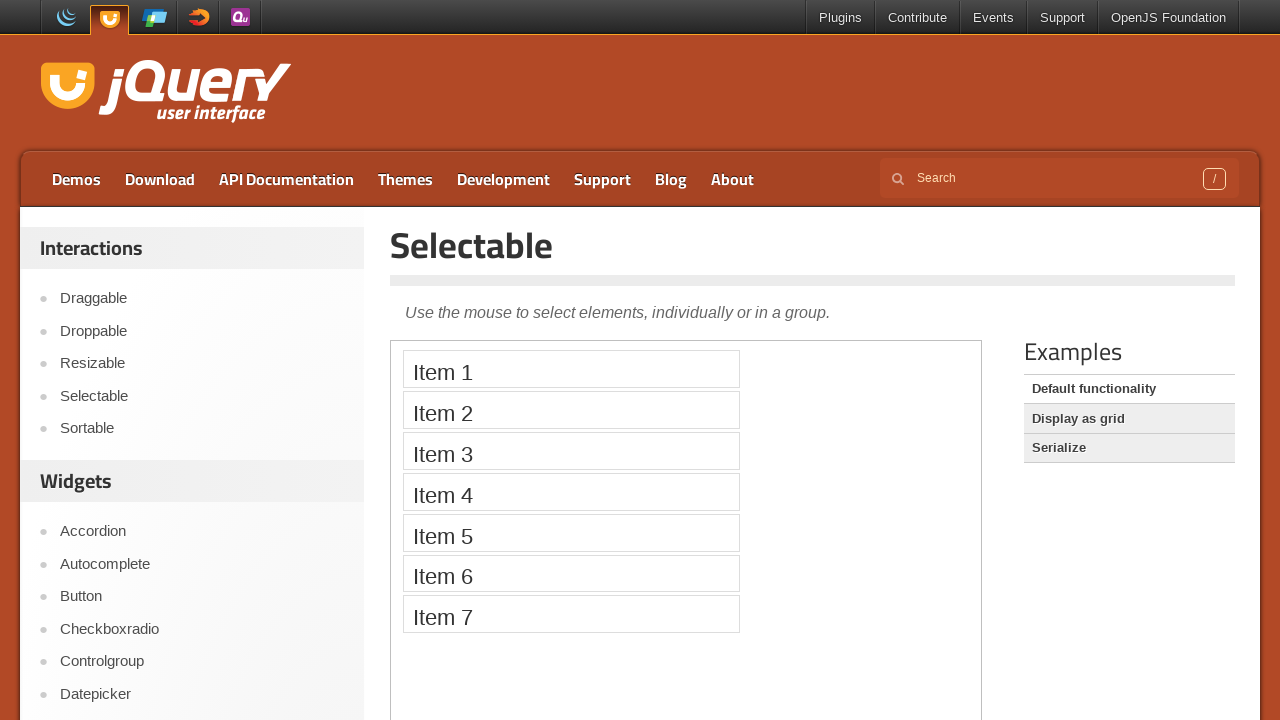

Clicked on Item 2 in the selectable list at (571, 410) on iframe >> nth=0 >> internal:control=enter-frame >> xpath=//li[text()='Item 2']
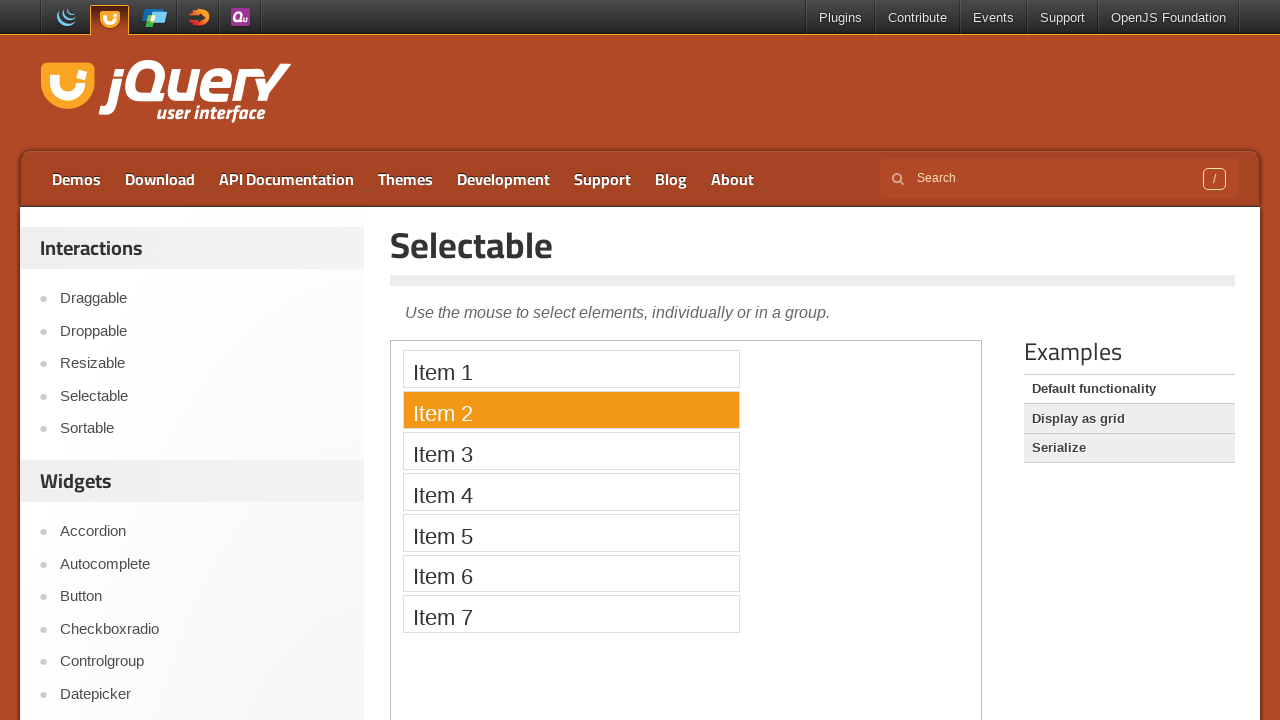

Clicked on Item 3 in the selectable list at (571, 451) on iframe >> nth=0 >> internal:control=enter-frame >> xpath=//li[text()='Item 3']
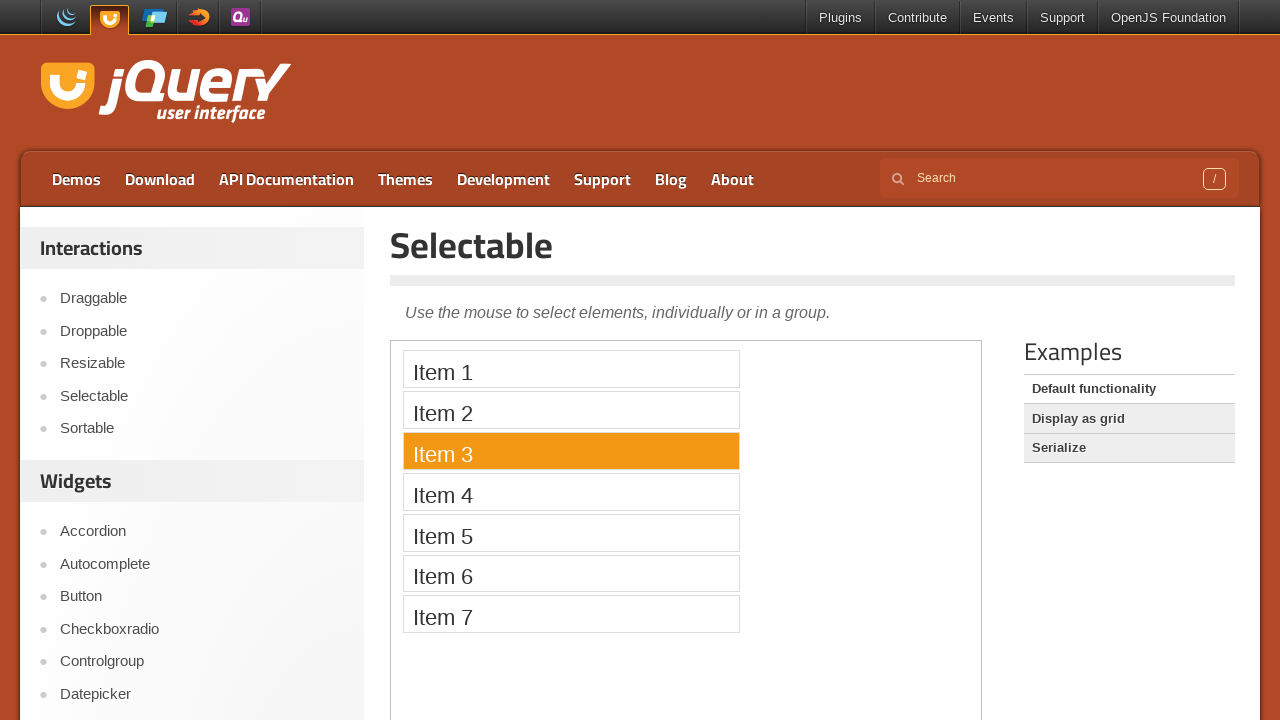

Clicked on Item 4 in the selectable list at (571, 492) on iframe >> nth=0 >> internal:control=enter-frame >> xpath=//li[text()='Item 4']
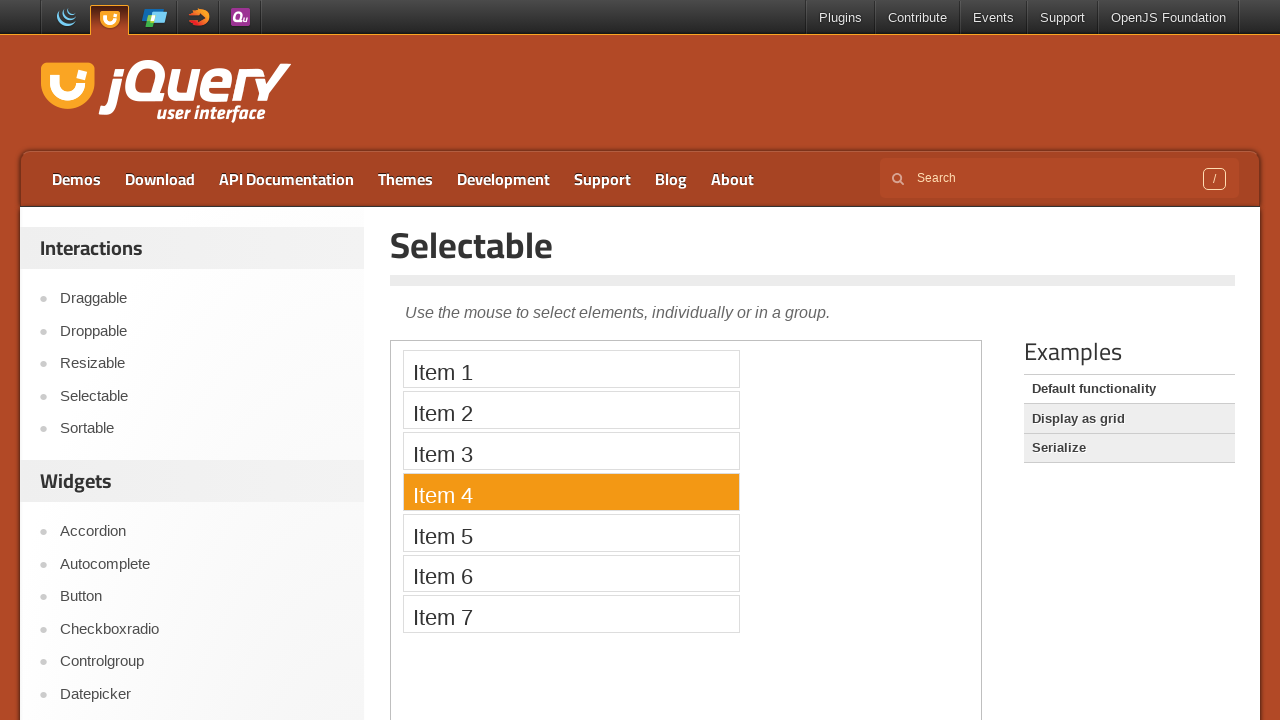

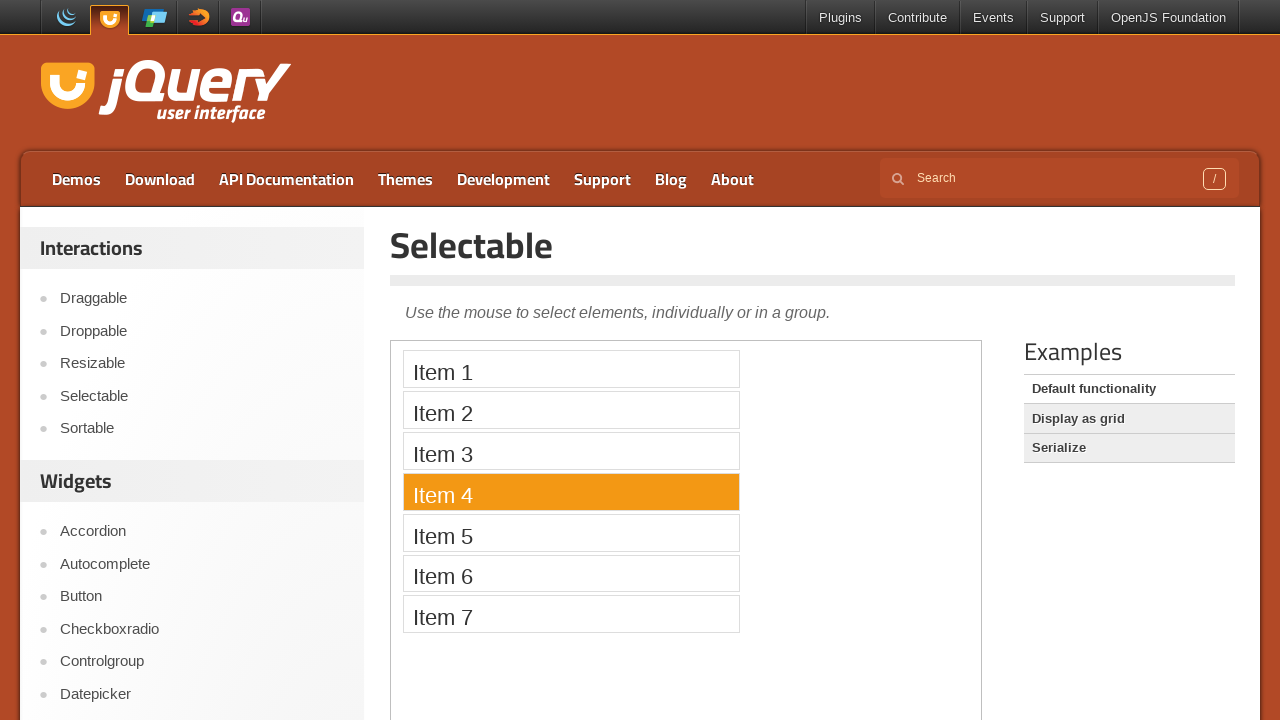